Navigates to the Elements section, clicks on CheckBox menu item, and verifies the URL is correct

Starting URL: https://demoqa.com

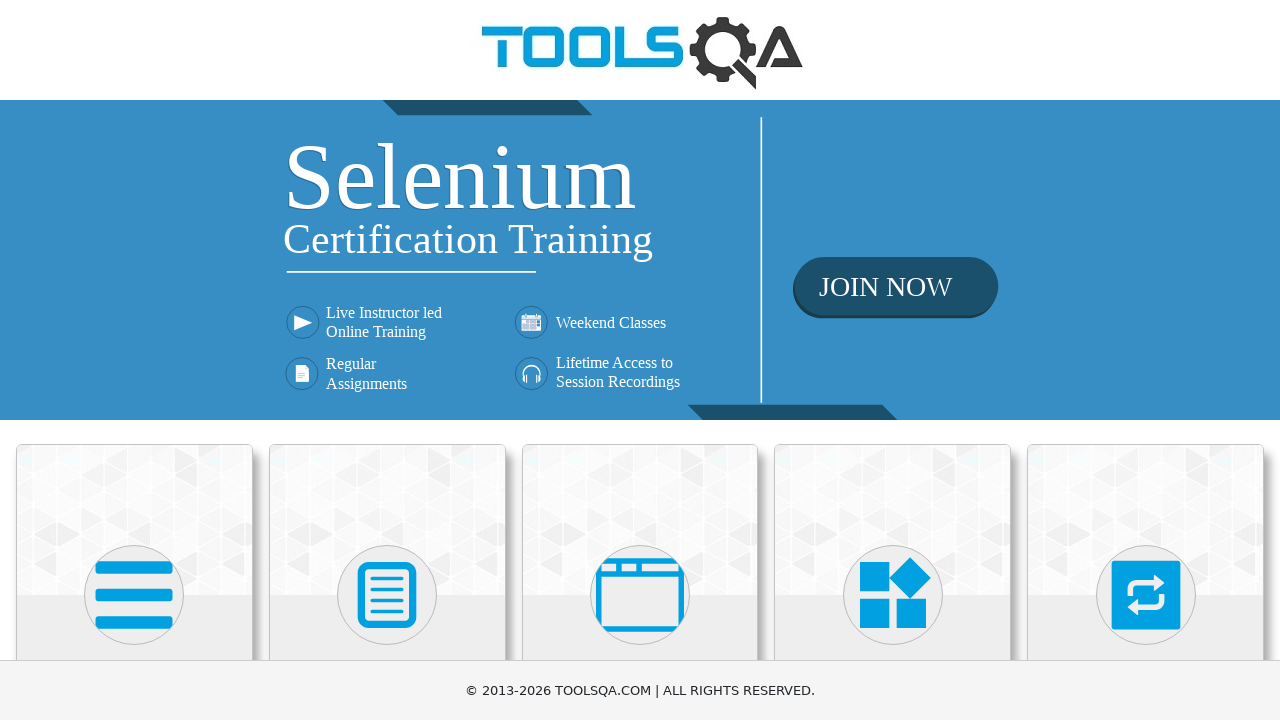

Navigated to https://demoqa.com
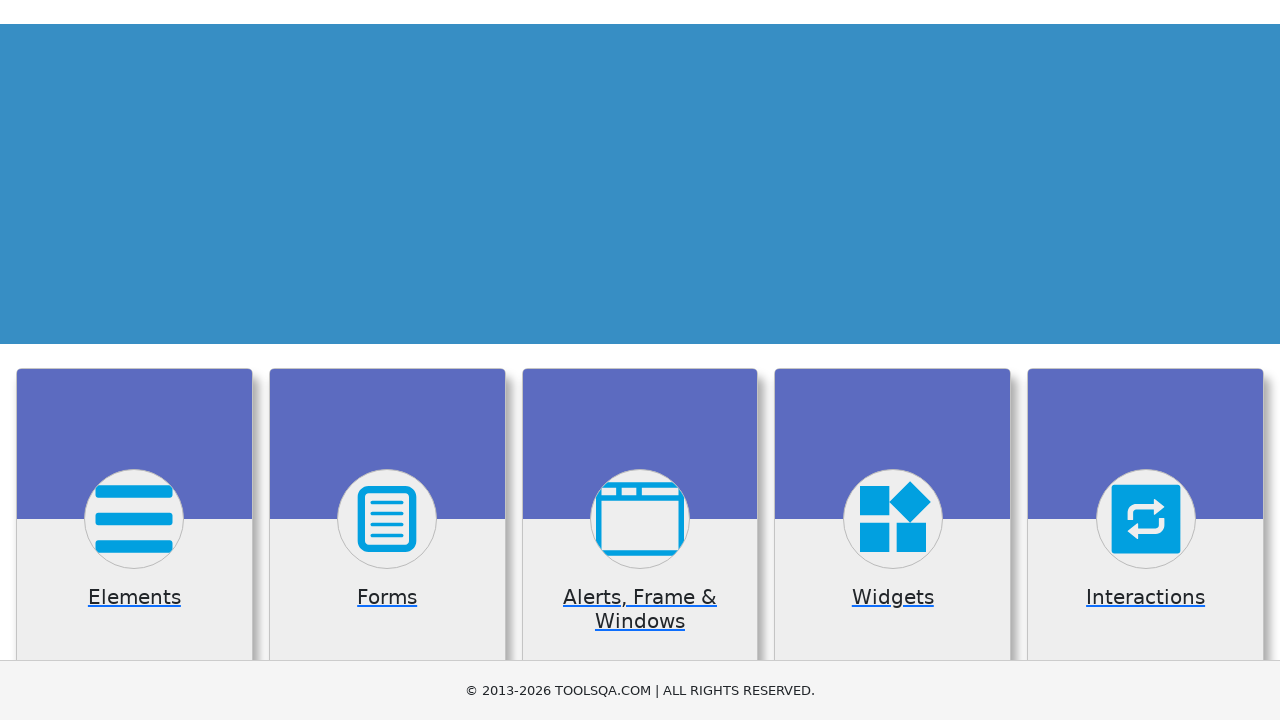

Clicked on Elements card at (134, 360) on text=Elements
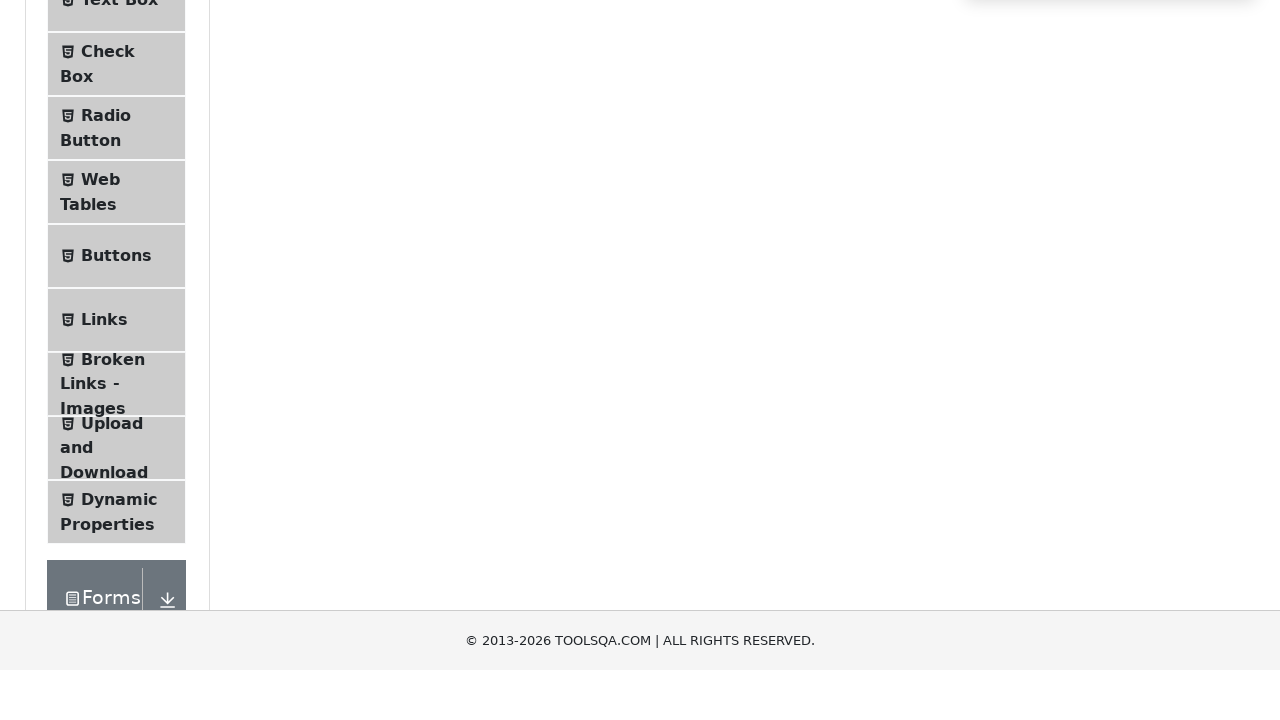

Clicked on Check Box menu item in left sidebar at (108, 312) on text=Check Box
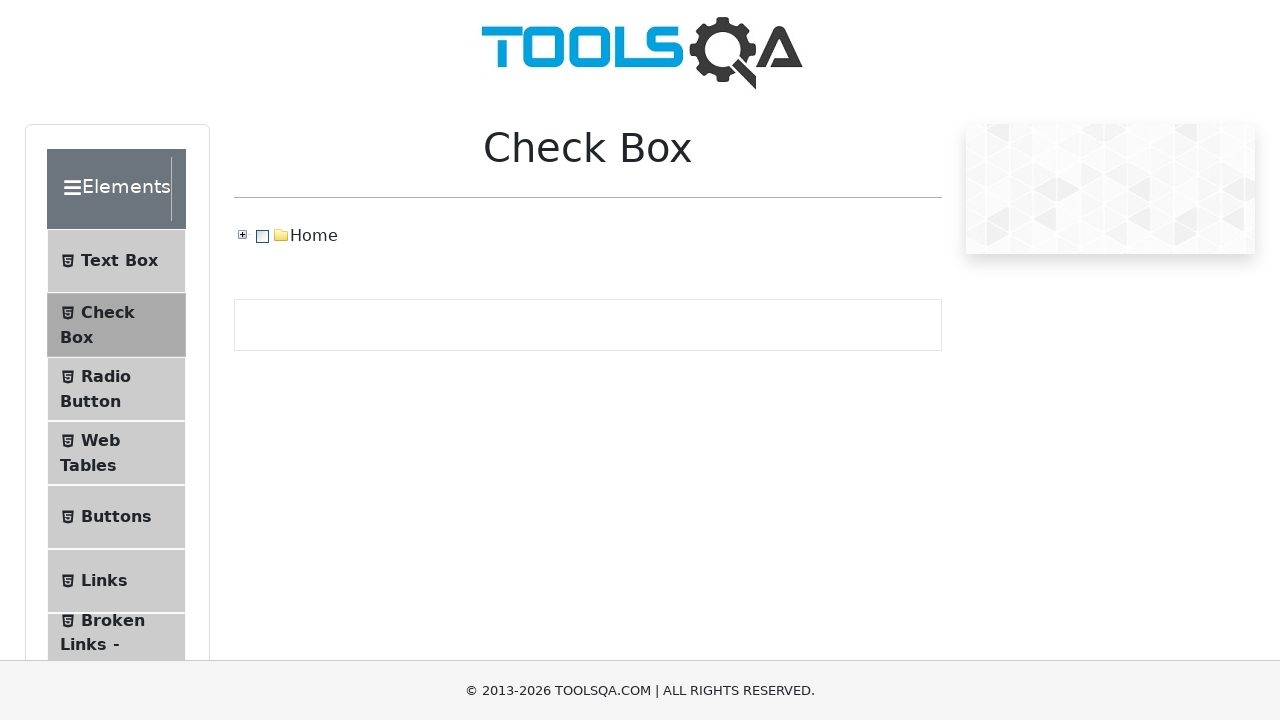

Verified URL is https://demoqa.com/checkbox
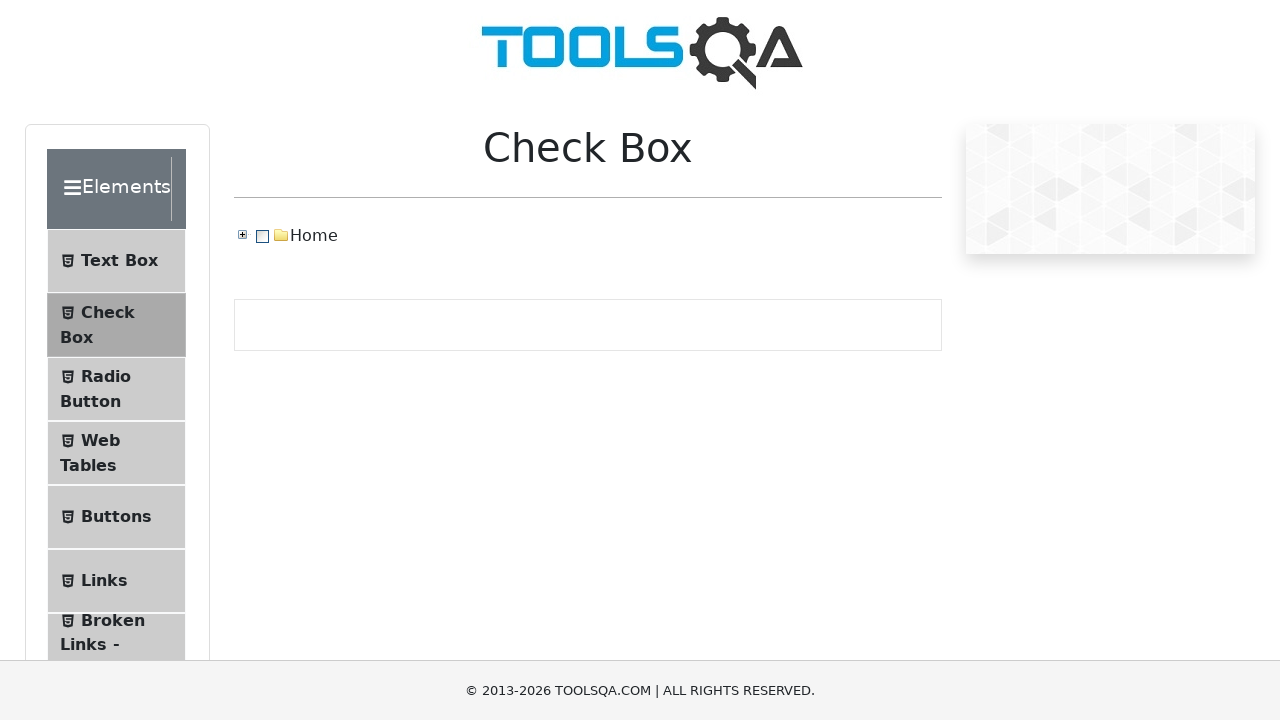

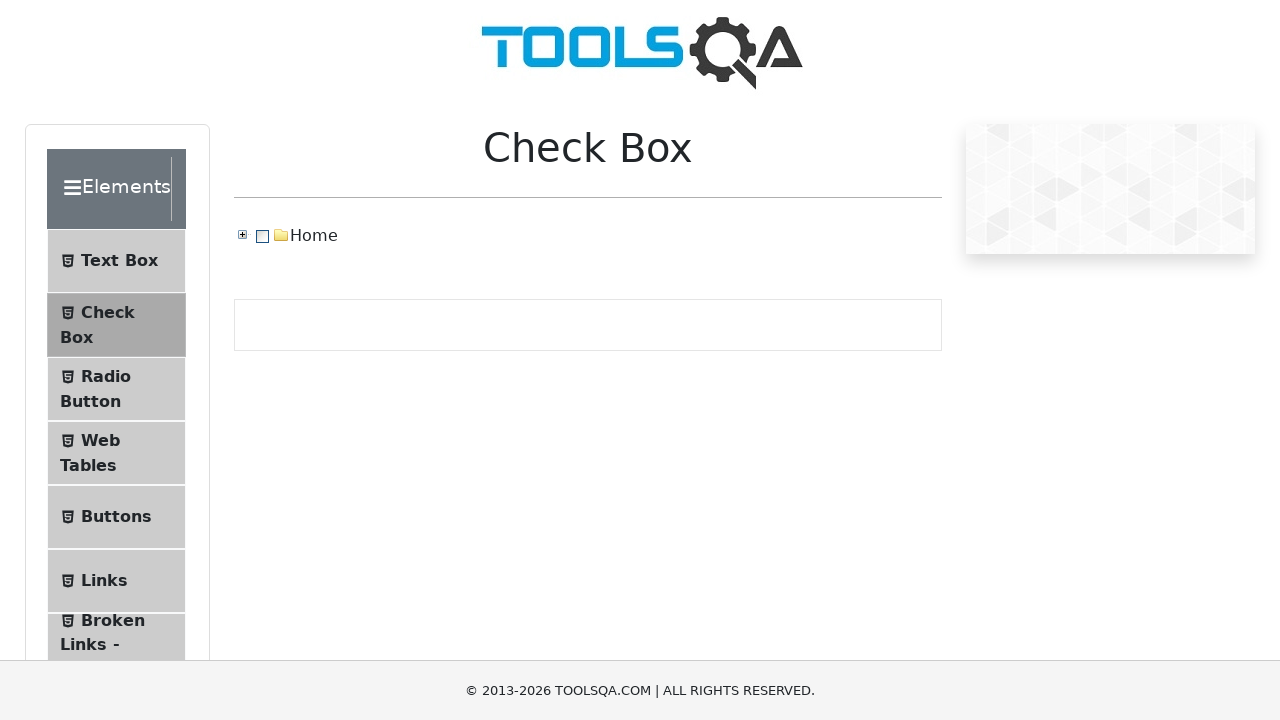